Navigates to Hepsiburada homepage and waits for page to load

Starting URL: https://www.hepsiburada.com

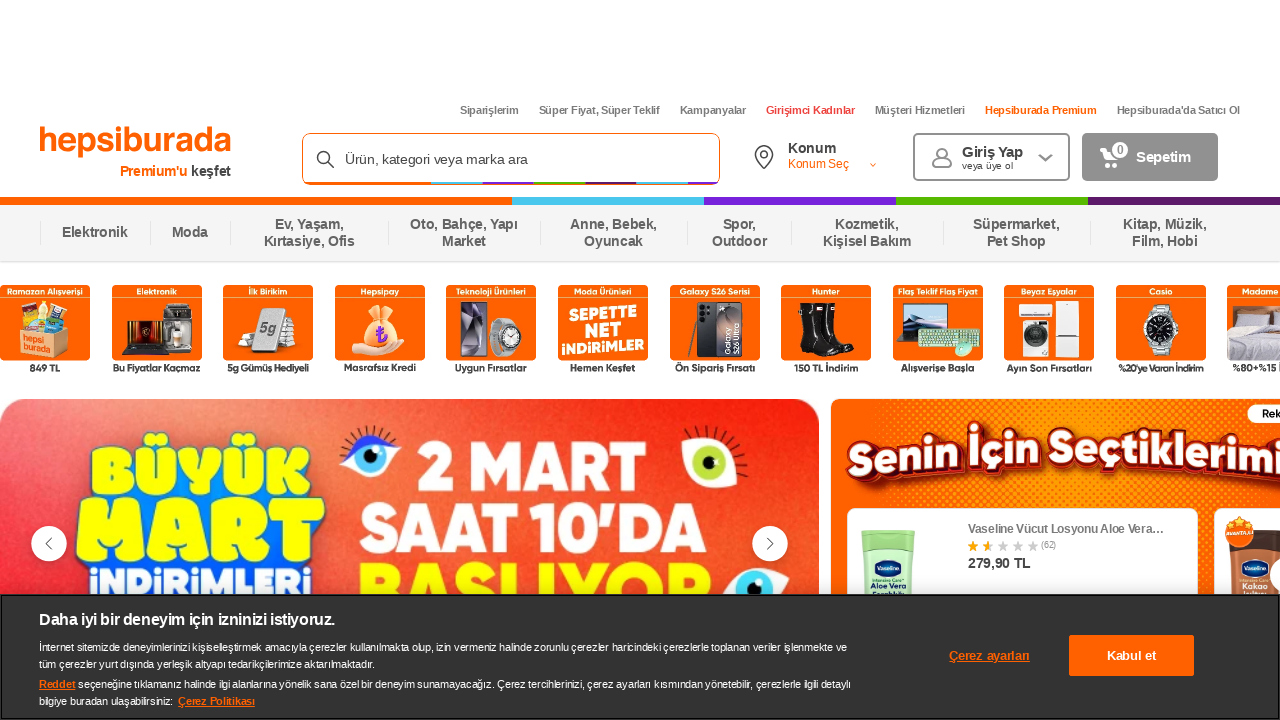

Navigated to Hepsiburada homepage
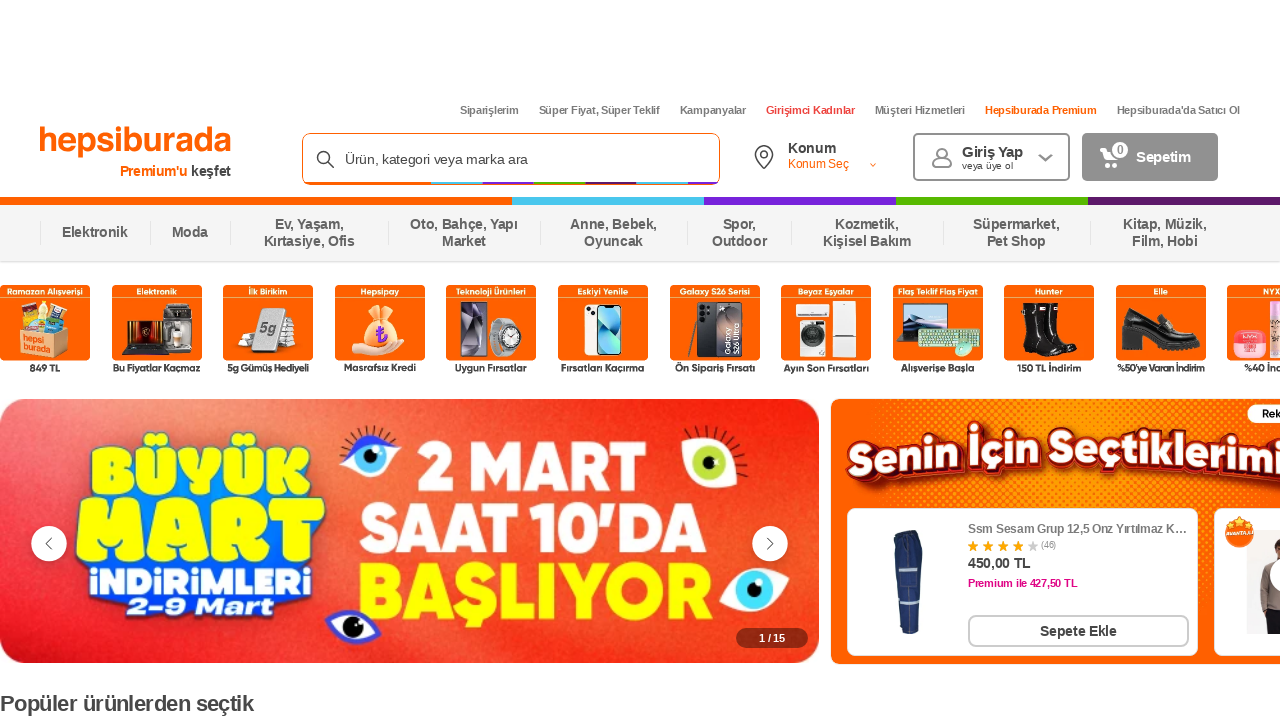

Page DOM content loaded
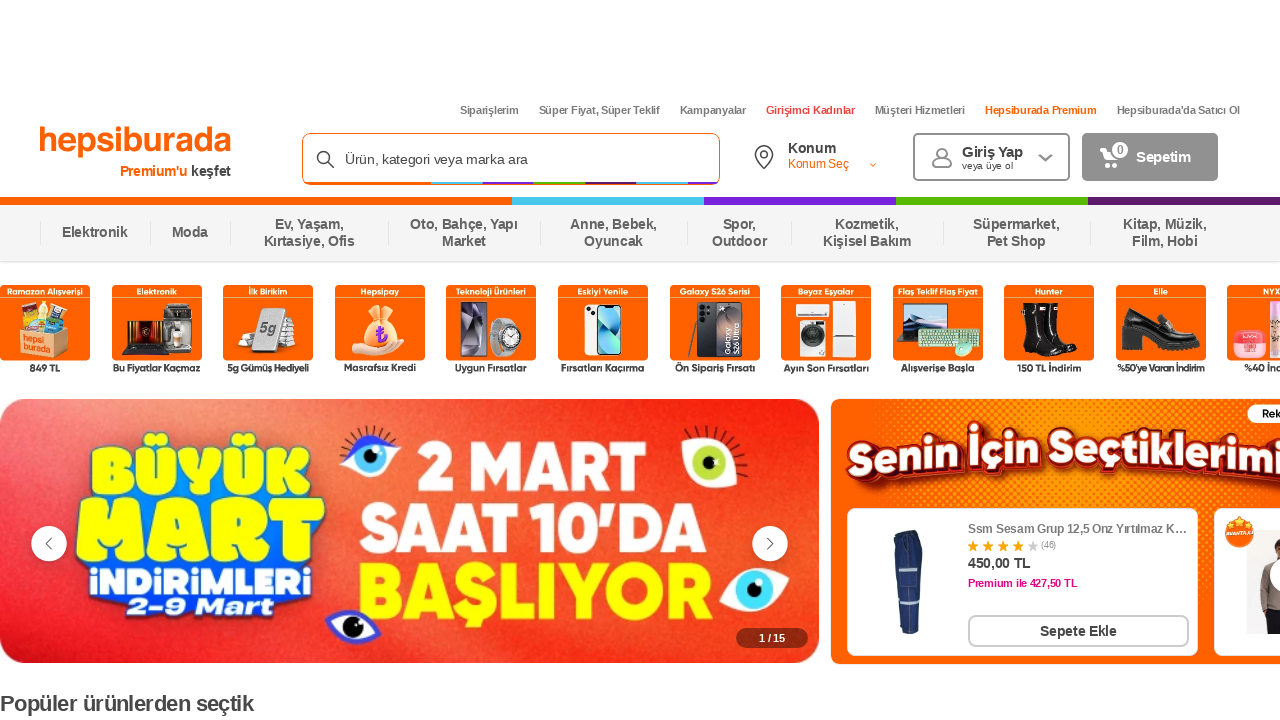

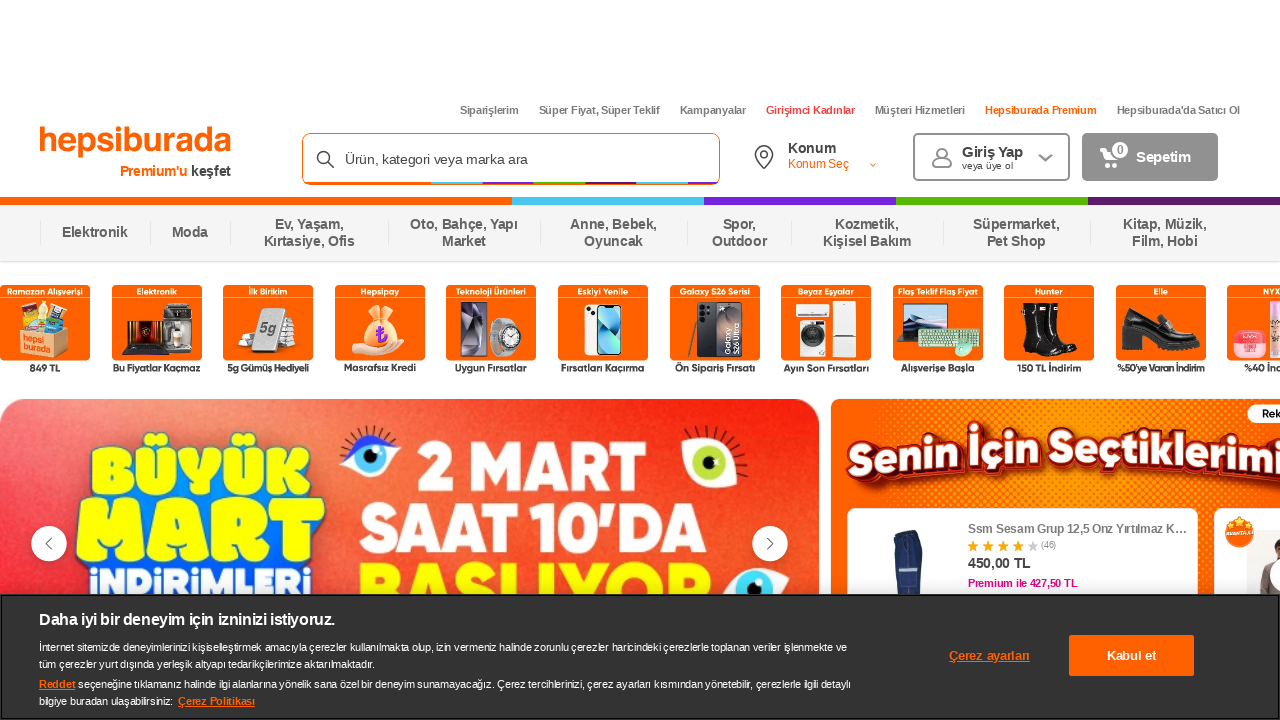